Navigates to Node JS Development page via Technologies dropdown and returns back

Starting URL: https://www.tranktechnologies.com/

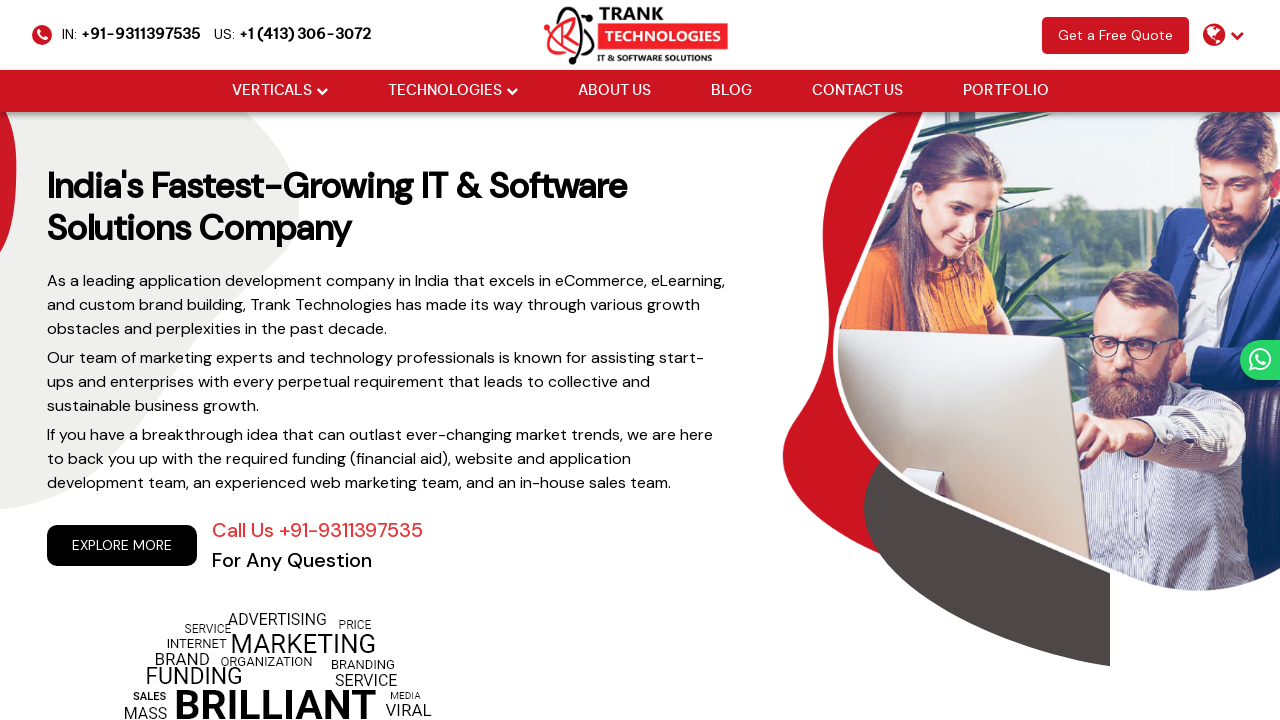

Hovered over Technologies dropdown at (444, 91) on xpath=//li[@class='drop_down']//a[@href='#'][normalize-space()='Technologies']
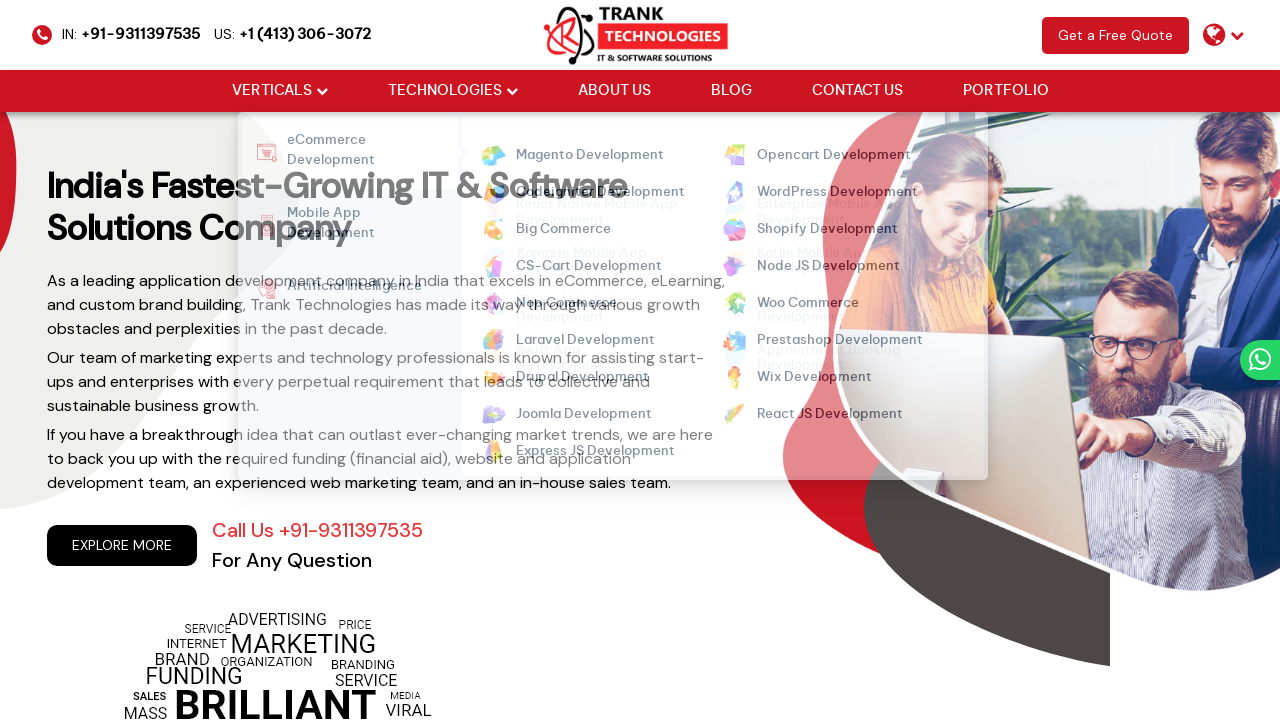

Waited 1000ms for dropdown to display
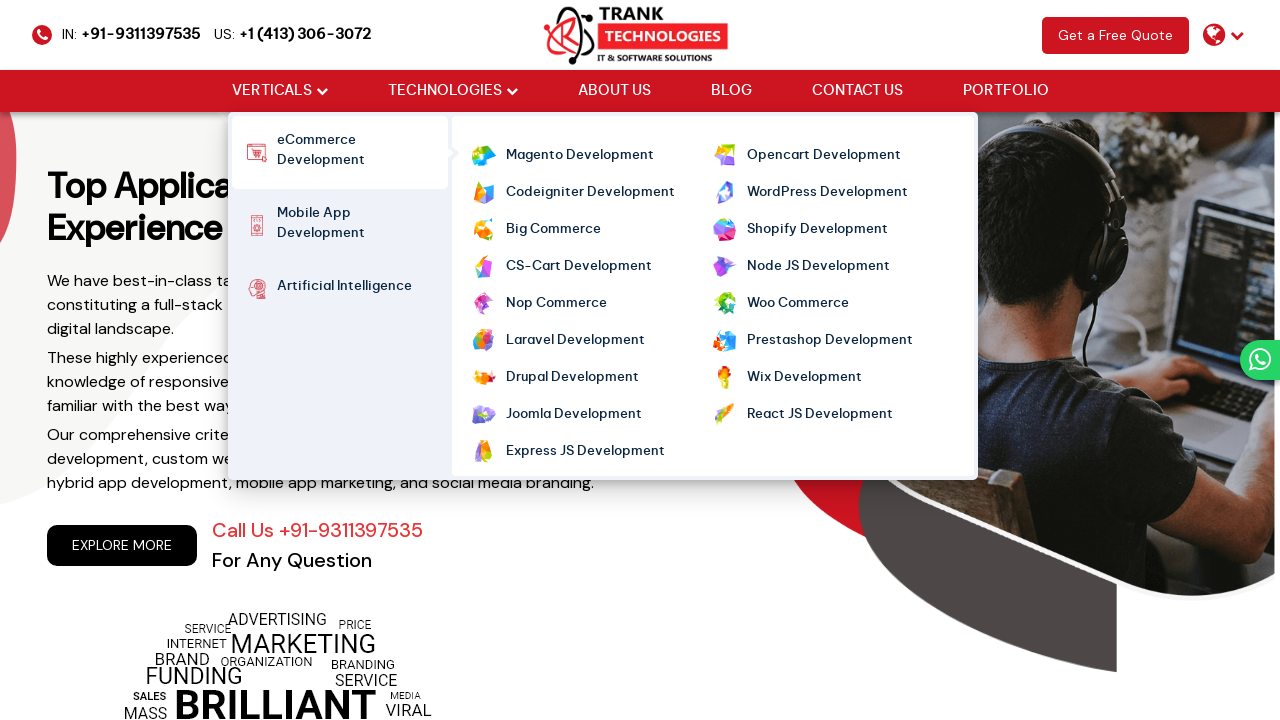

Clicked on Node JS Development link at (818, 267) on xpath=//ul[@class='cm-flex cm-flex-wrap']//a[normalize-space()='Node JS Developm
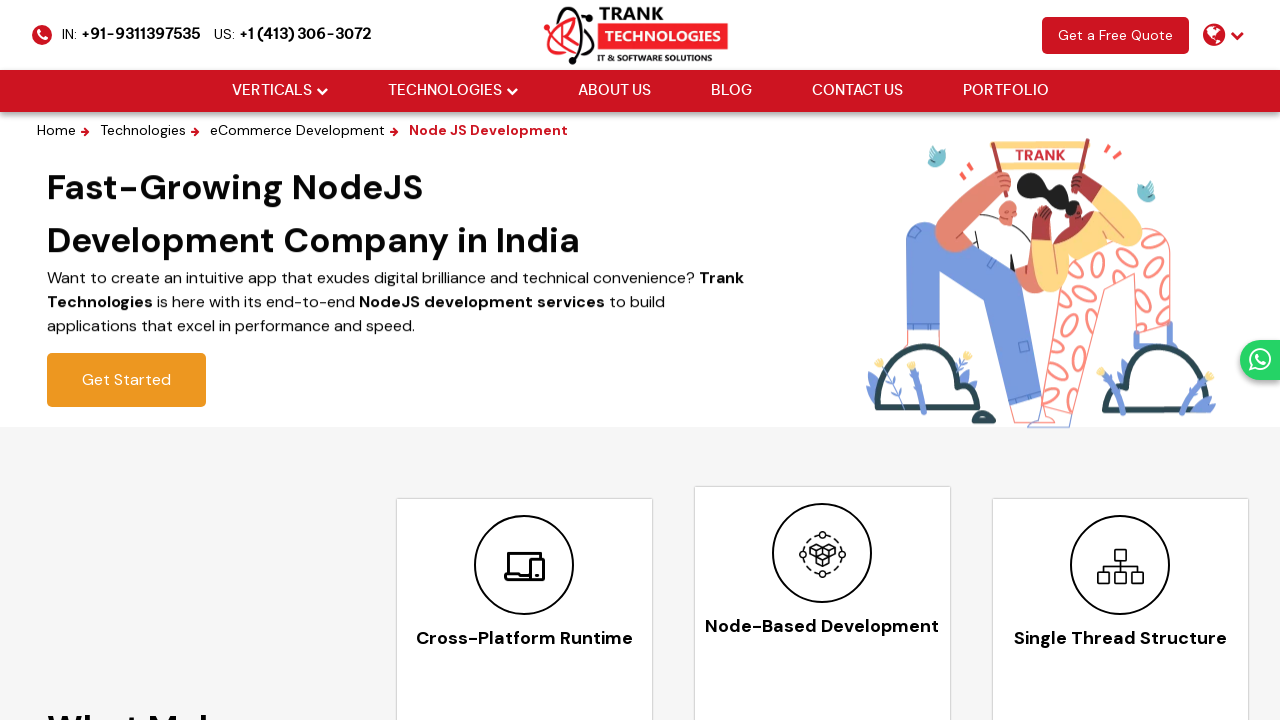

Waited 1000ms for Node JS Development page to load
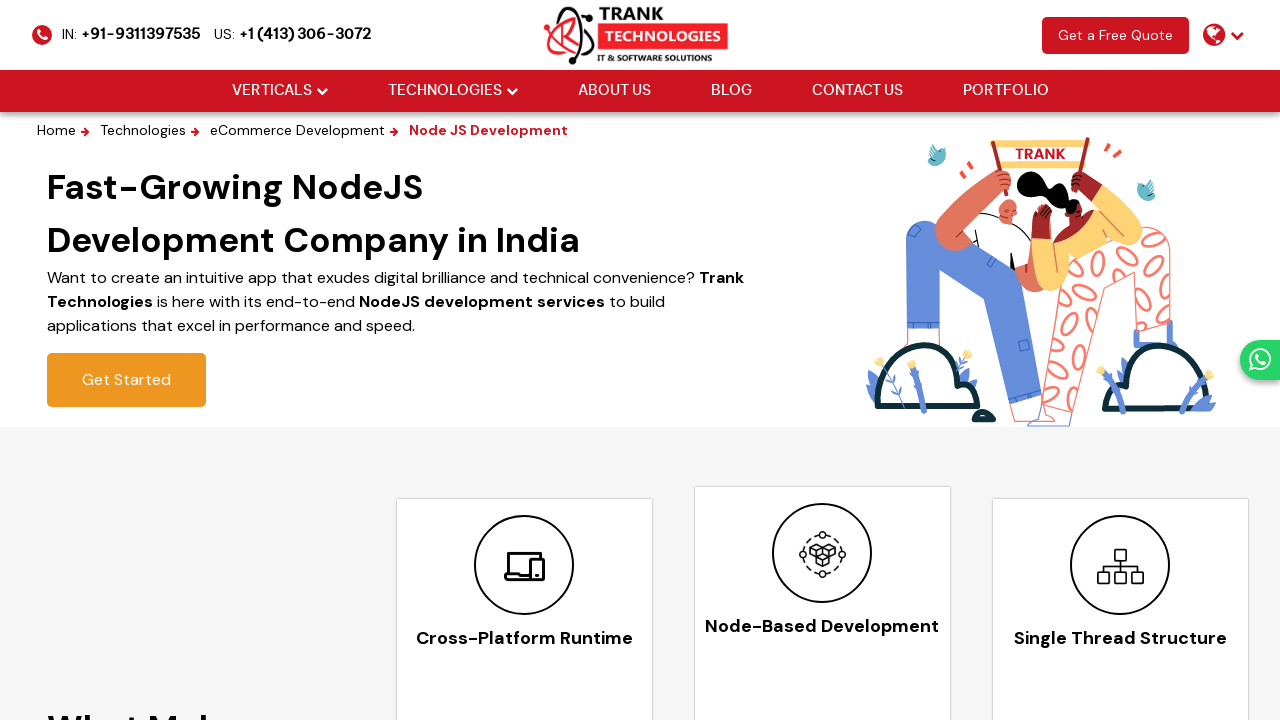

Navigated back to previous page
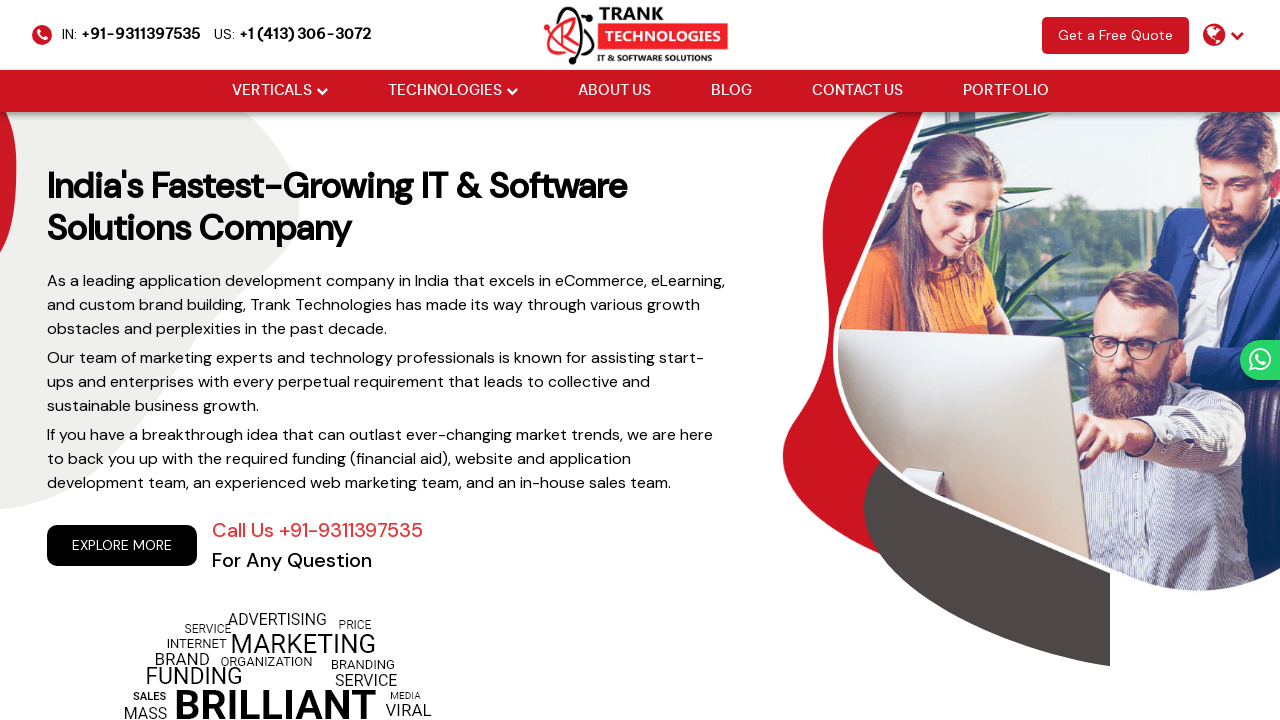

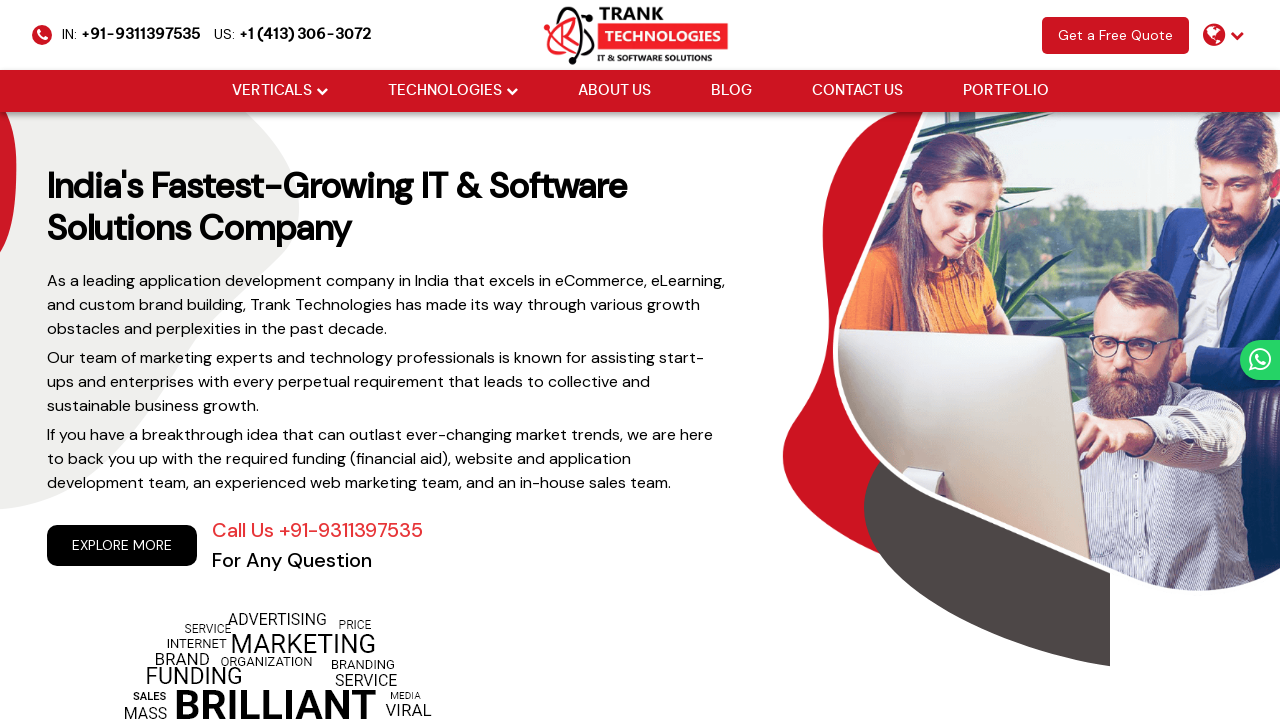